Tests iframe handling by accessing content inside a frame and clicking on a lifetime access plan link

Starting URL: https://rahulshettyacademy.com/AutomationPractice/

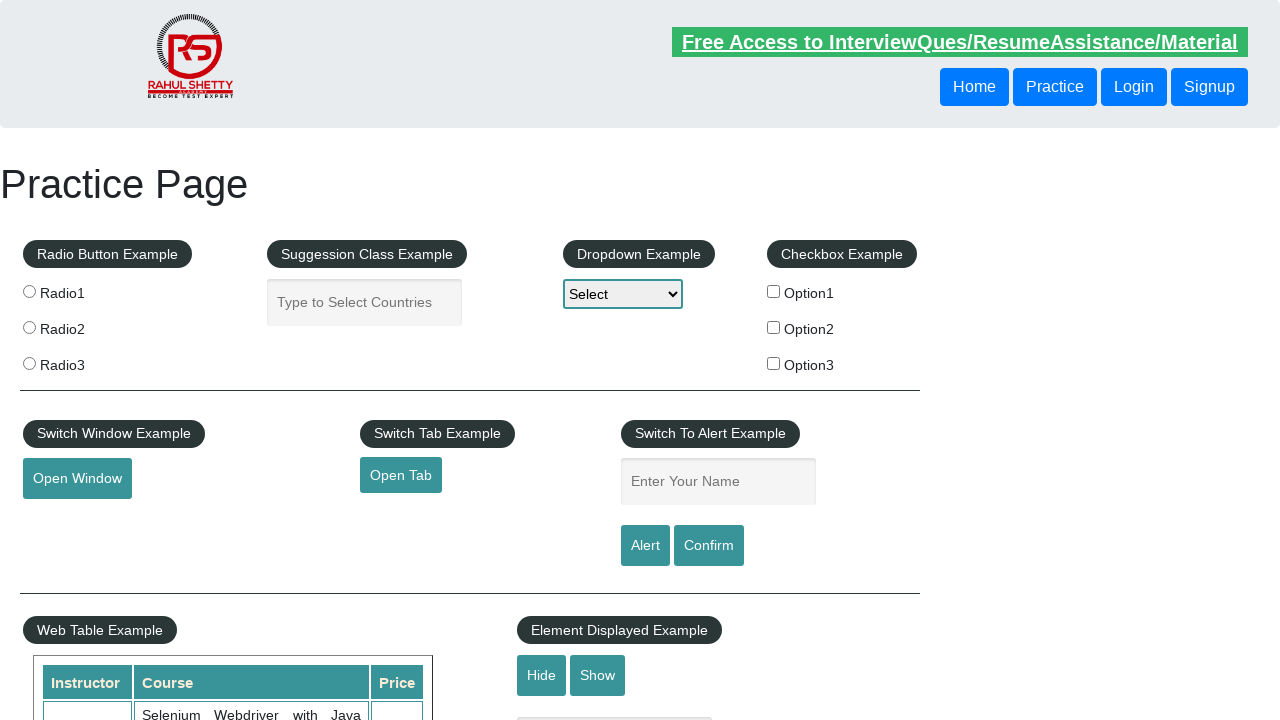

Waited for page to fully load (networkidle)
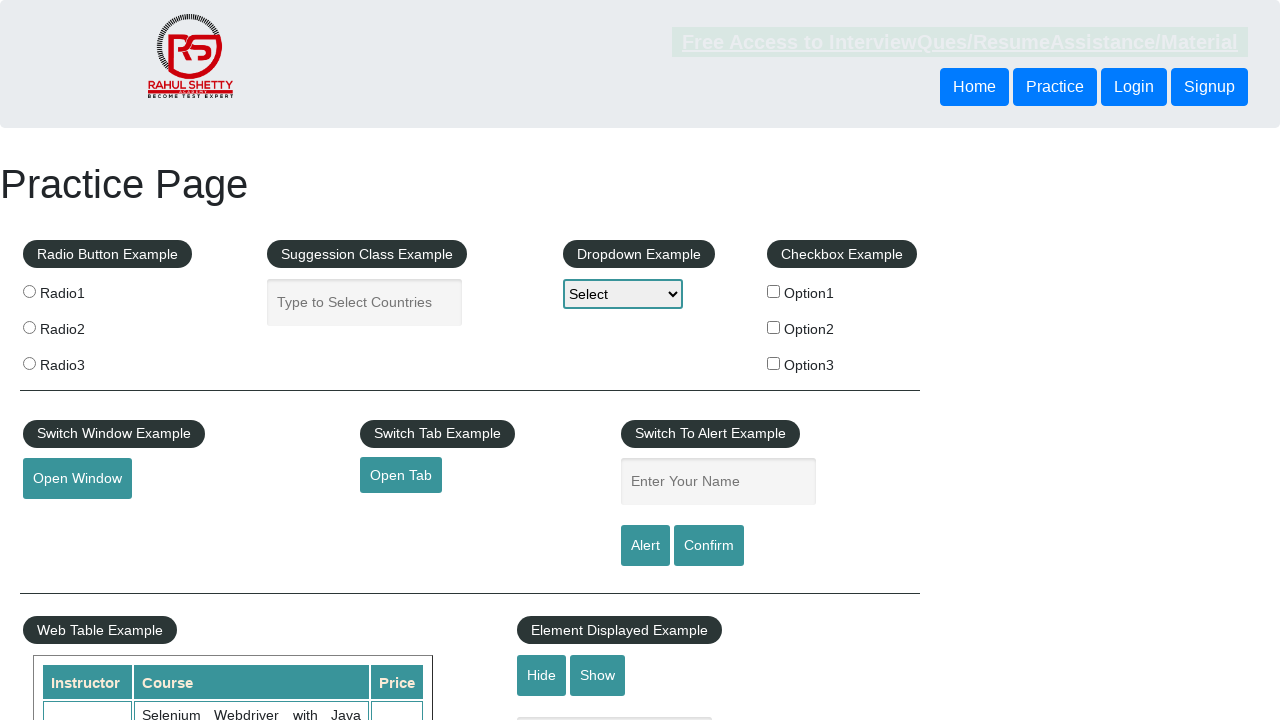

Located the courses iframe
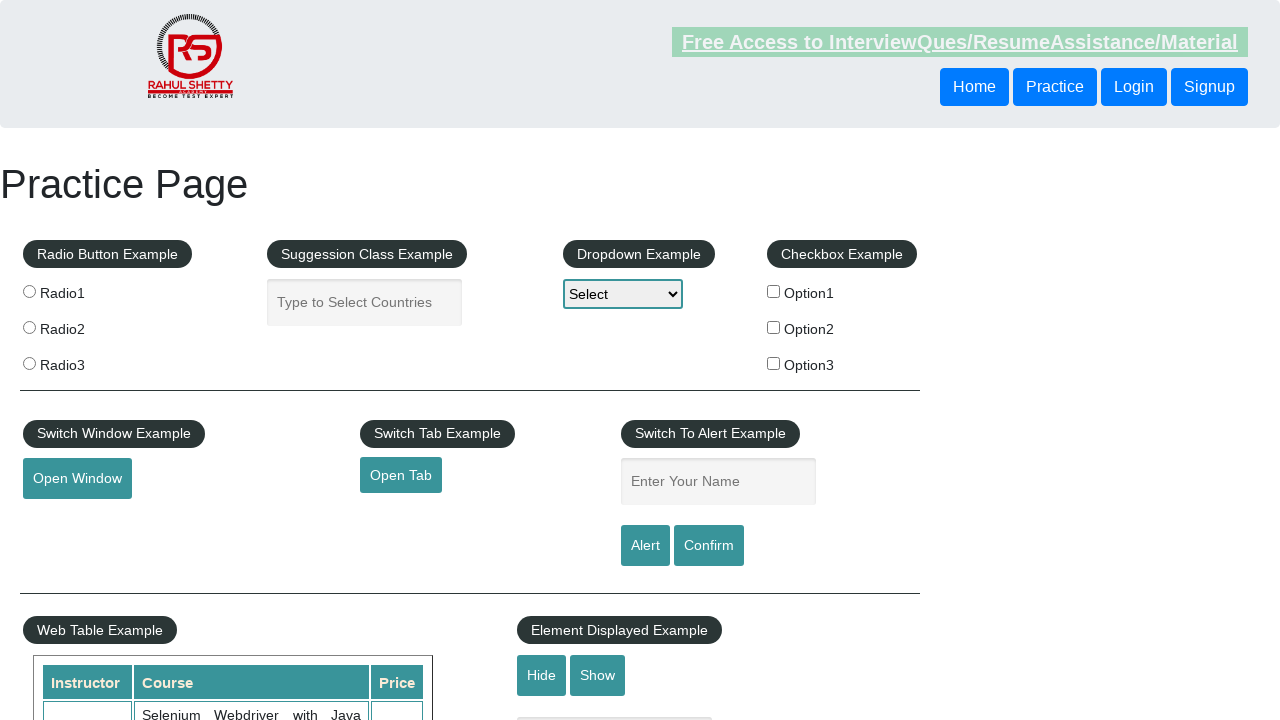

Located the lifetime access plan link inside the frame
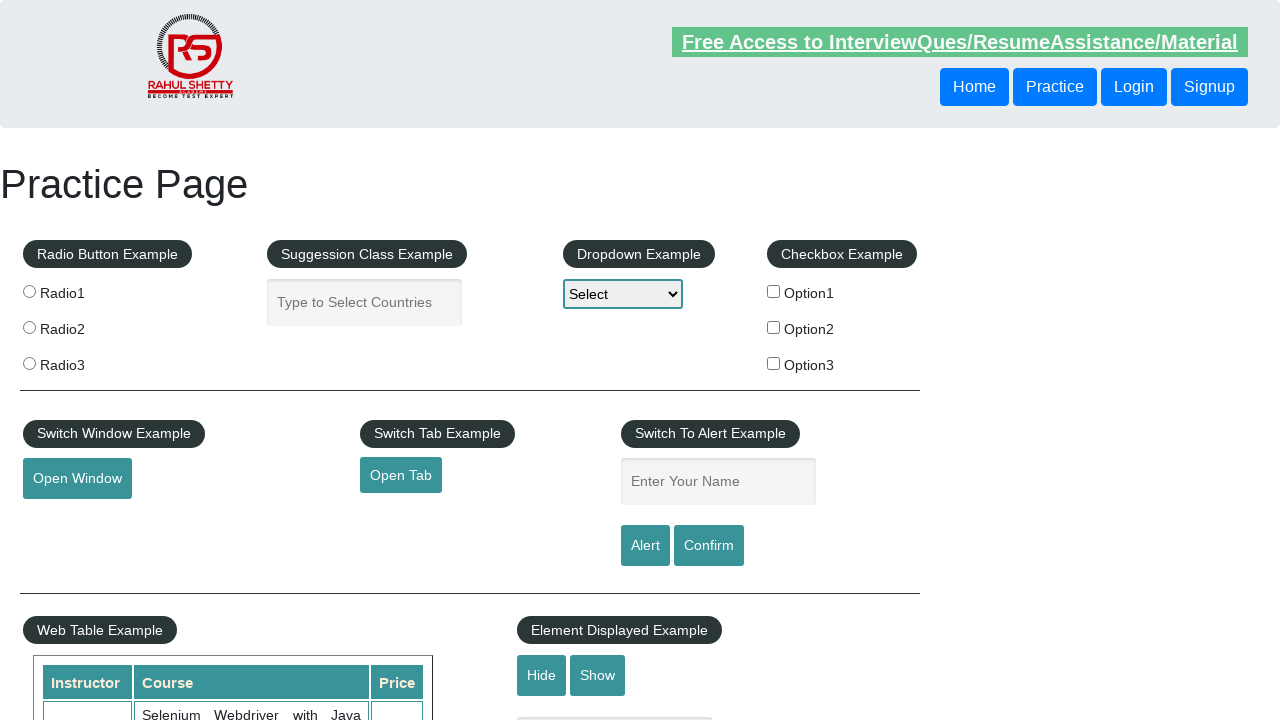

Clicked on the lifetime access plan link at (307, 360) on #courses-iframe >> internal:control=enter-frame >> li a[href*='lifetime-access']
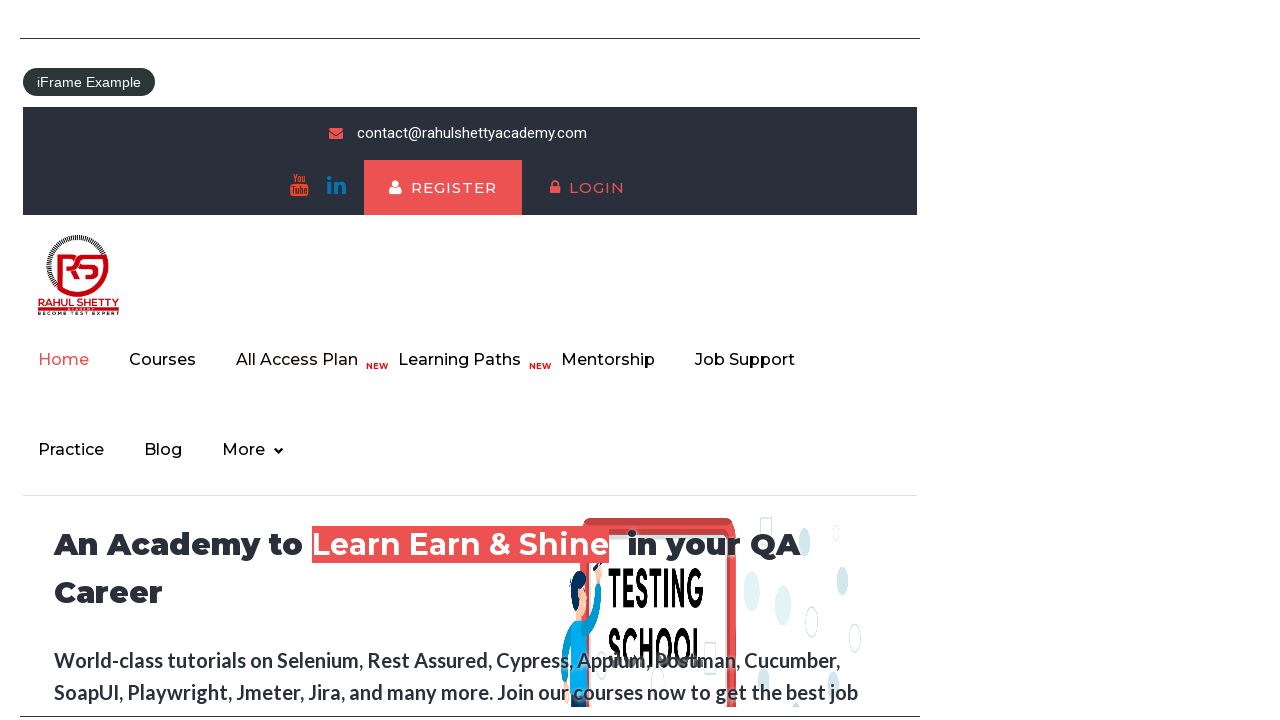

Retrieved text content from frame: 'Join 13,522 Happy Subscibers!'
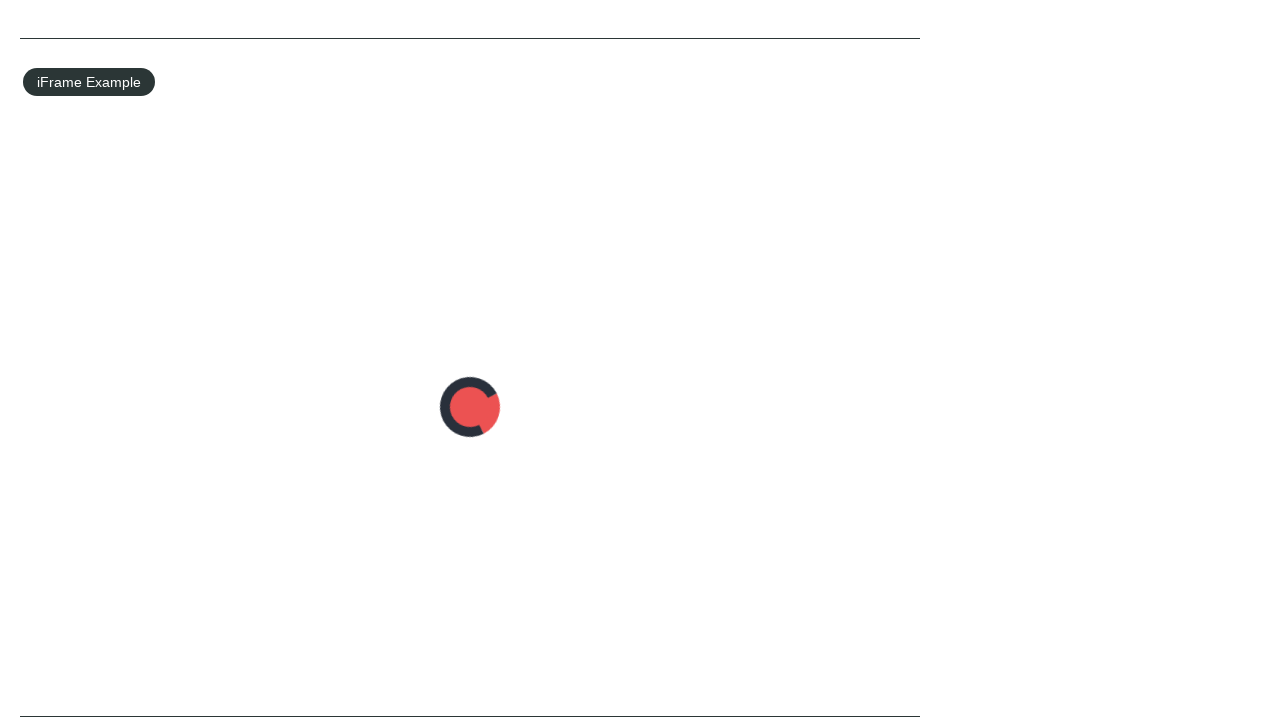

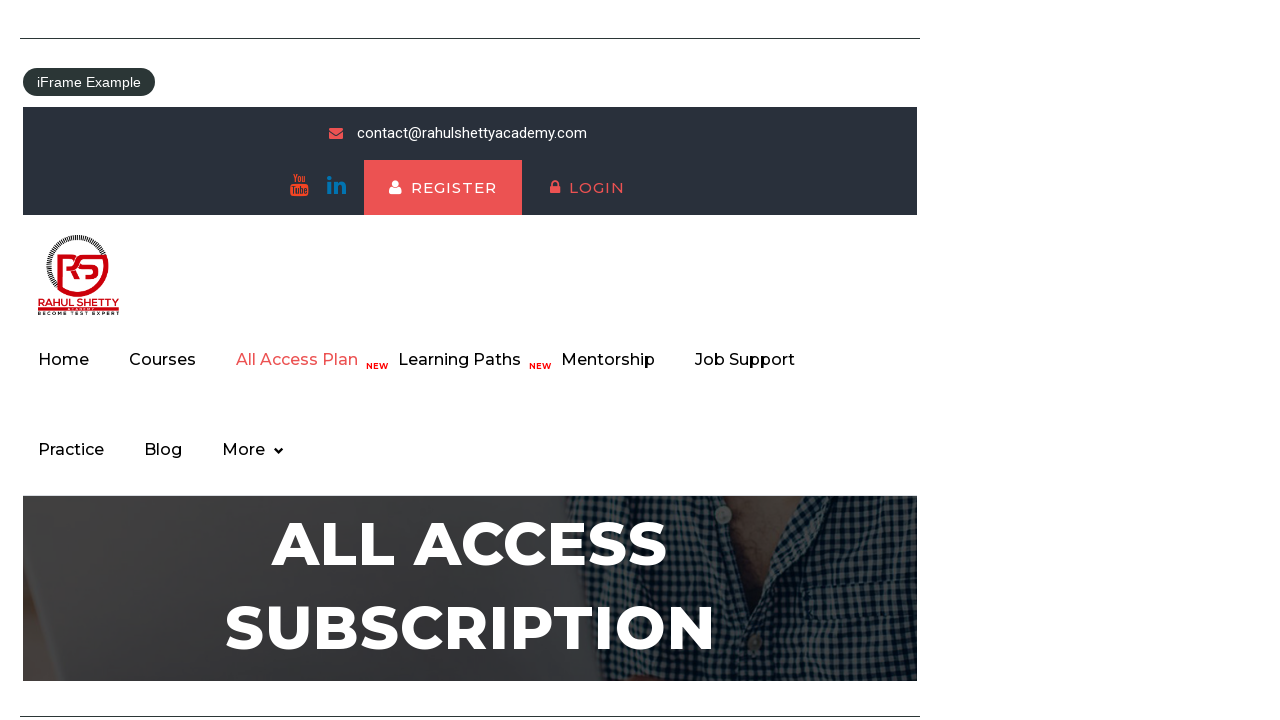